Tests mouse hover interactions on buttons by moving the mouse between different button elements to trigger hover effects

Starting URL: https://www.leafground.com/button.xhtml

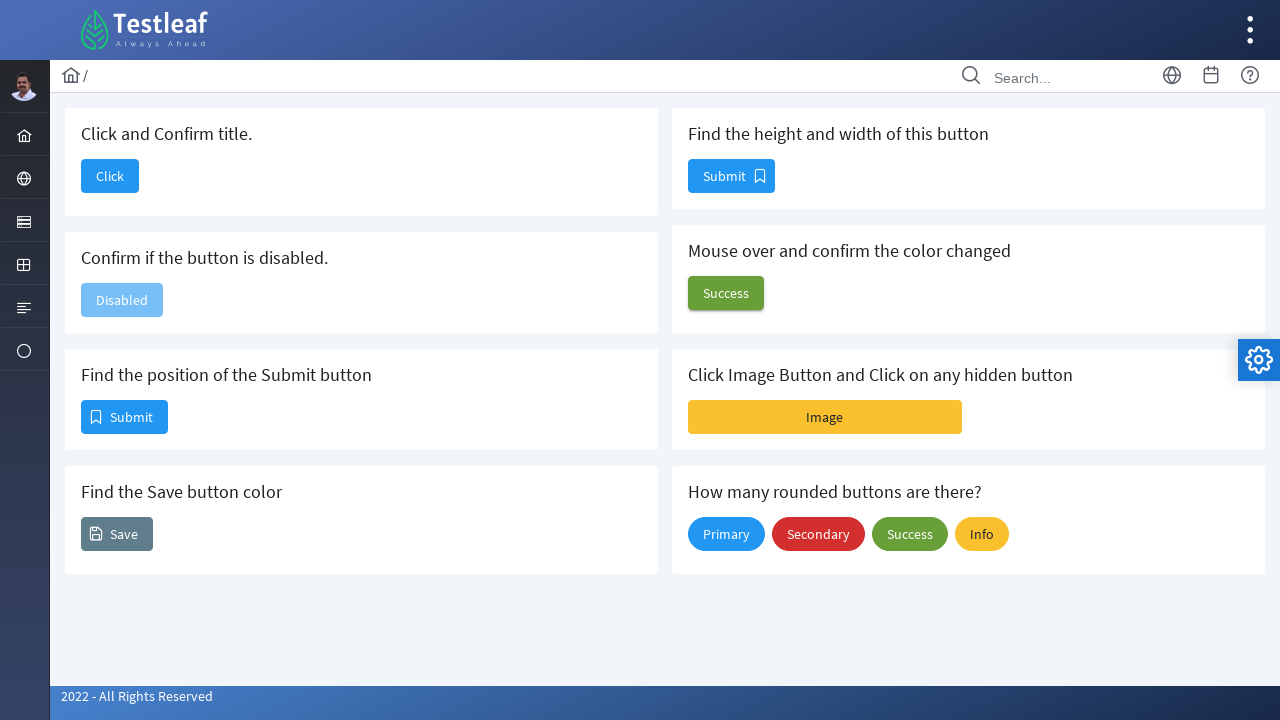

Hovered over success button to trigger hover effect at (726, 293) on xpath=//*[@id="j_idt88:j_idt100"]/span
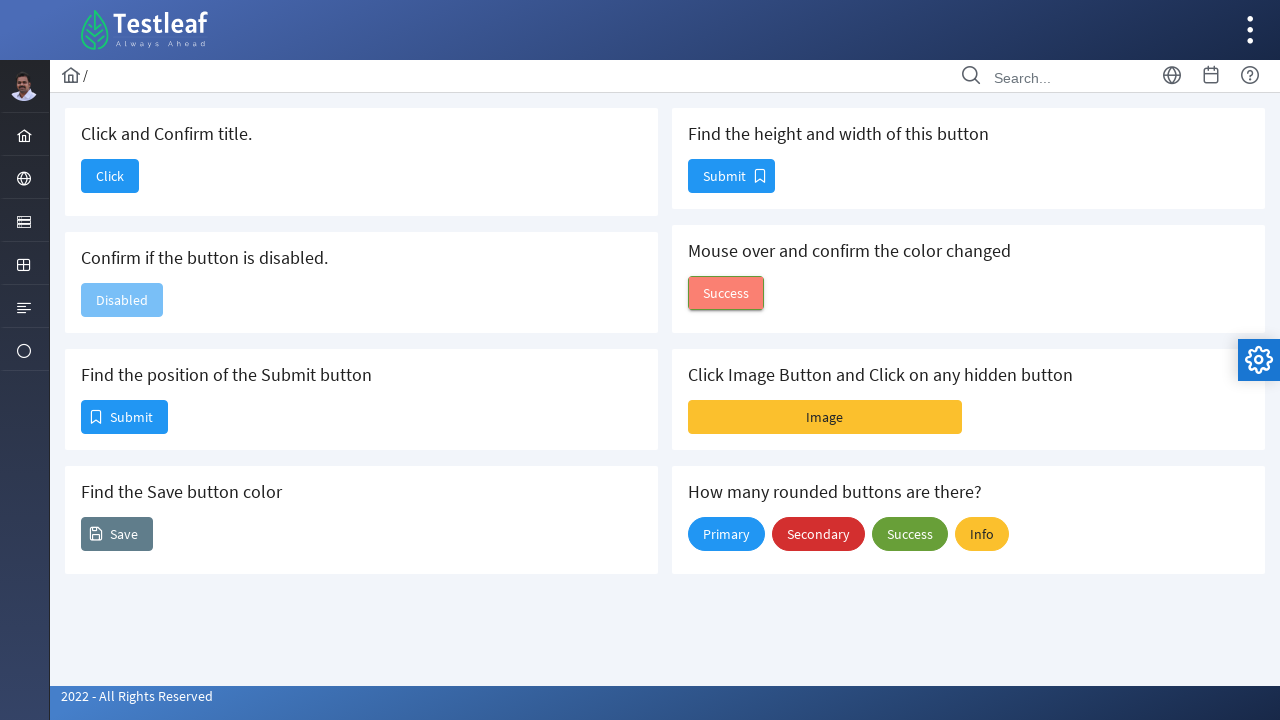

Moved mouse to hover over submit button at (732, 176) on xpath=//*[@id="j_idt88:j_idt98"]/span[2]
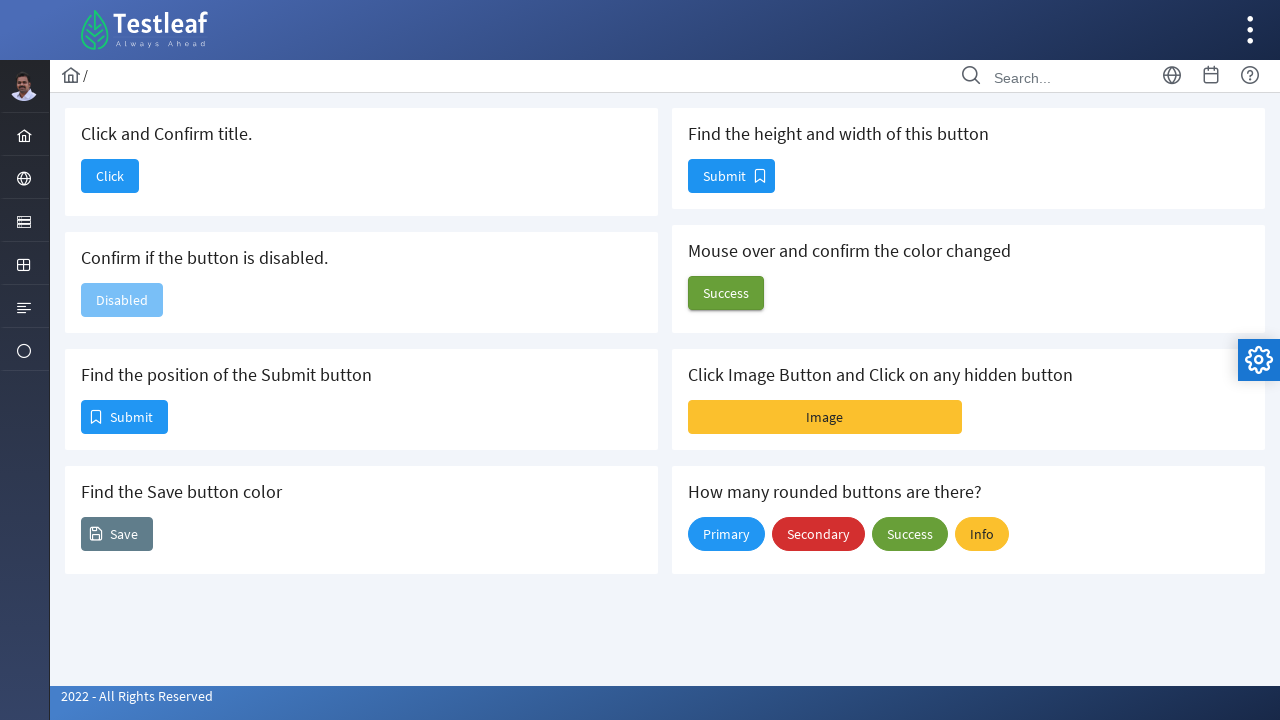

Moved mouse back to success button at (726, 293) on xpath=//*[@id="j_idt88:j_idt100"]/span
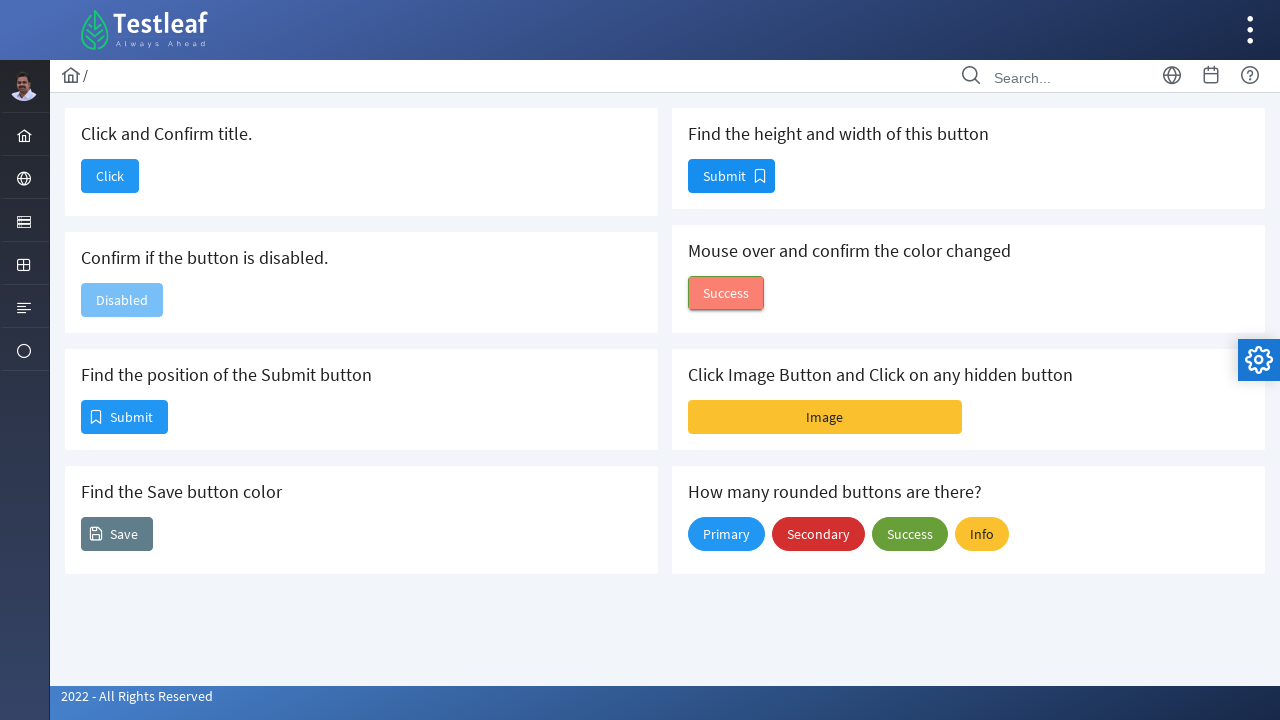

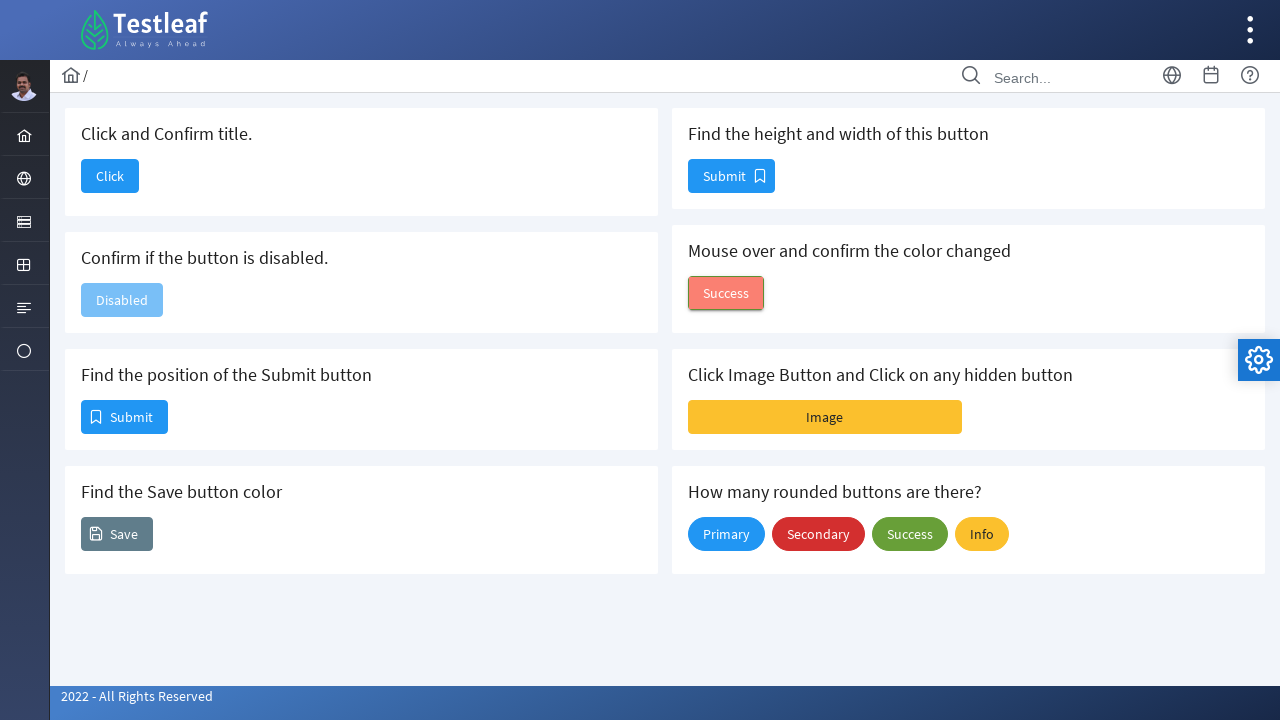